Tests the XYZ Bank customer addition form by filling in first name, last name, and post code fields, submitting the form, and handling the confirmation alert.

Starting URL: https://www.globalsqa.com/angularJs-protractor/BankingProject/#/manager/addCust

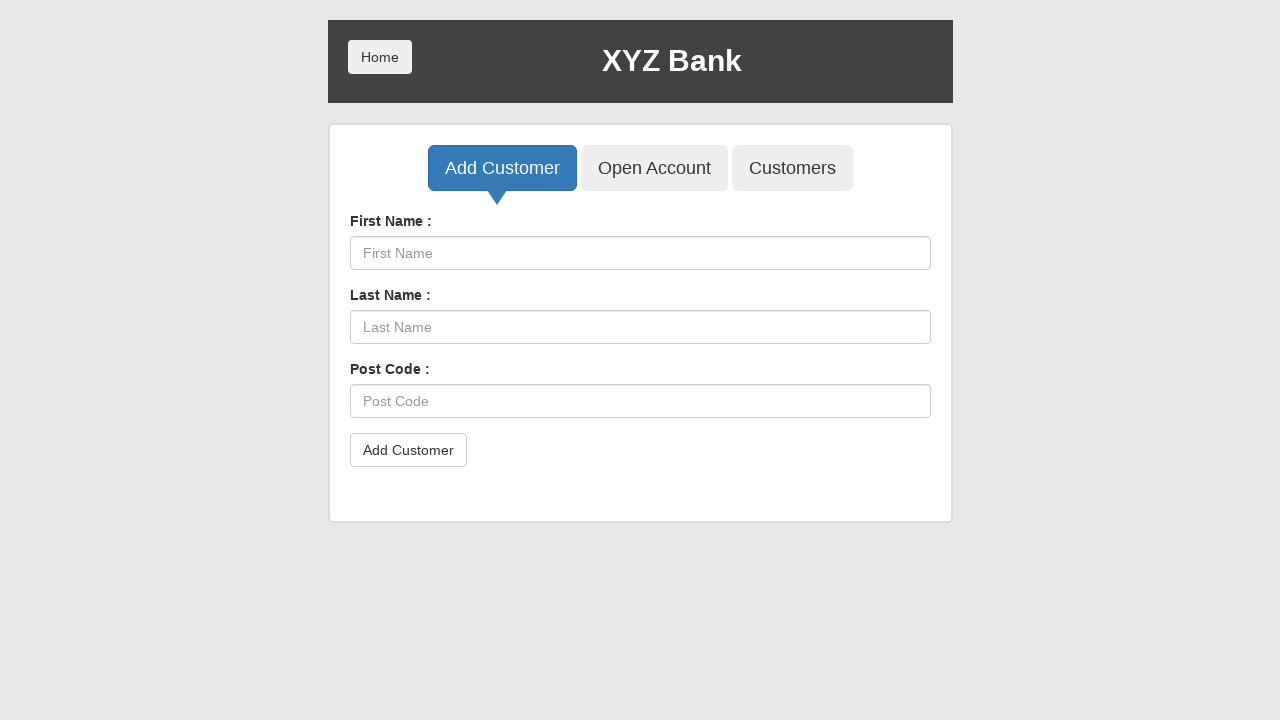

Filled first name field with 'Michael' on input[placeholder='First Name']
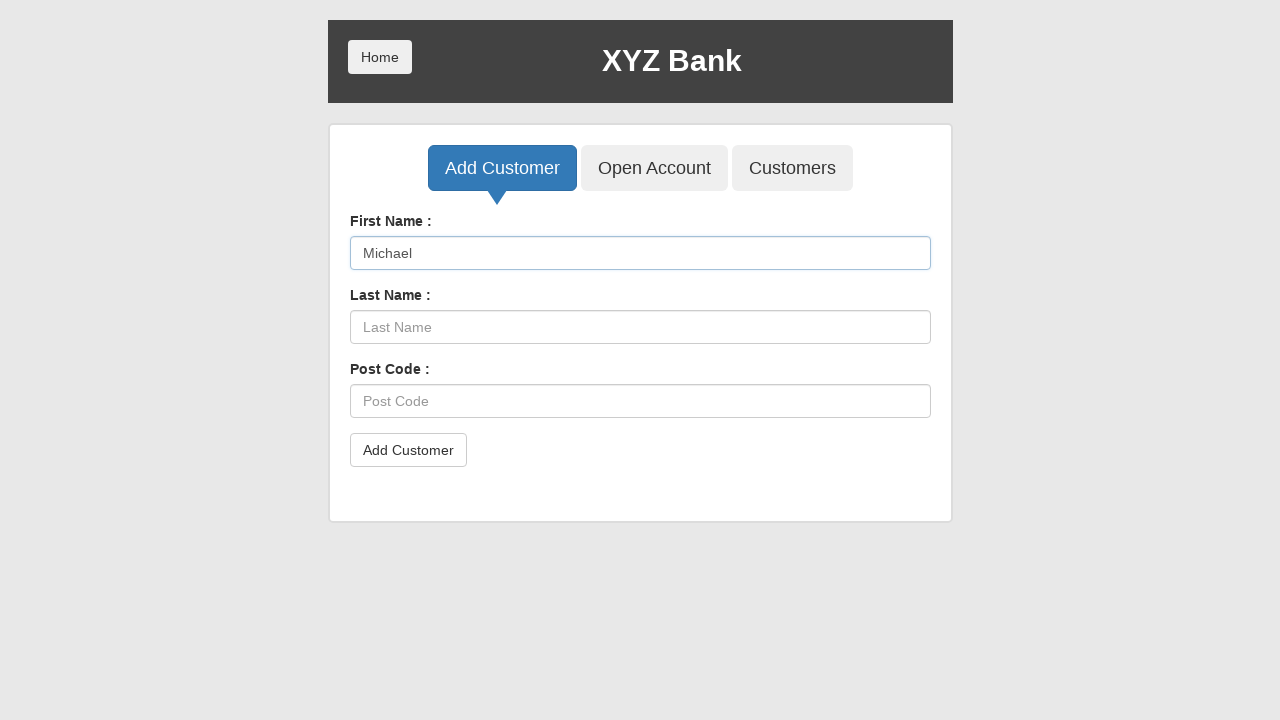

Filled last name field with 'Johnson' on input[placeholder='Last Name']
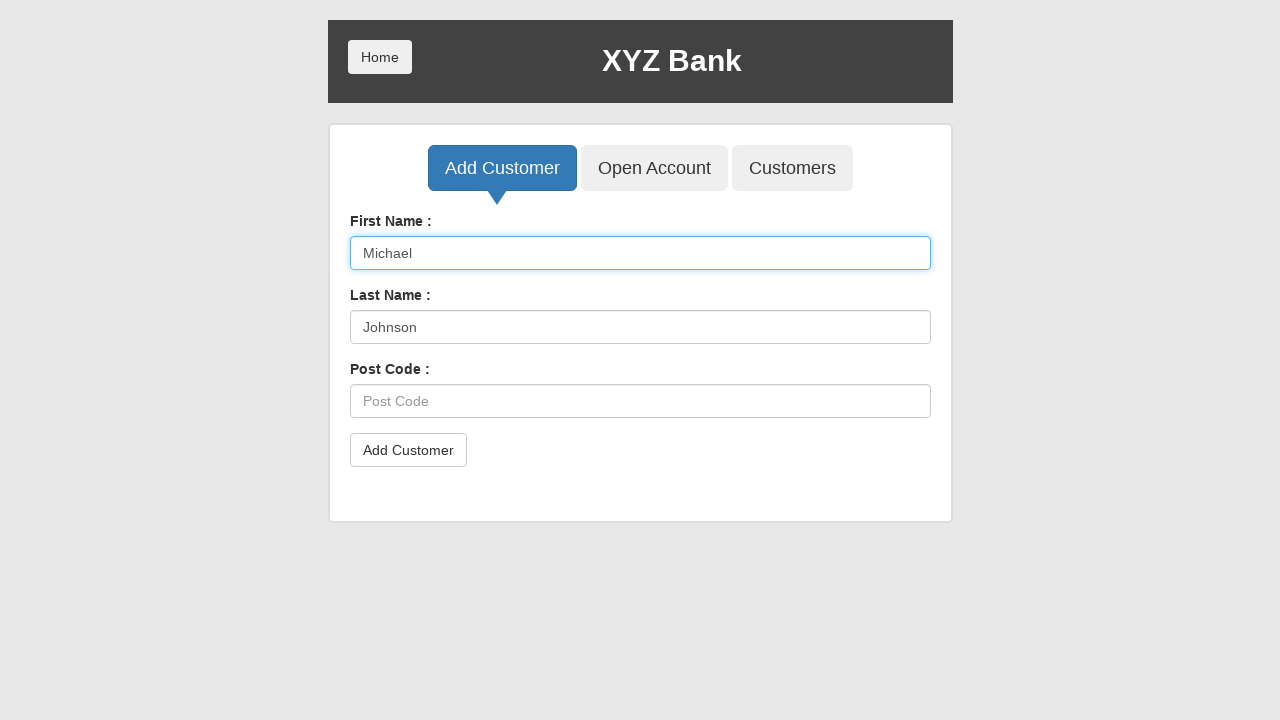

Filled post code field with 'E16 2QS' on input[placeholder='Post Code']
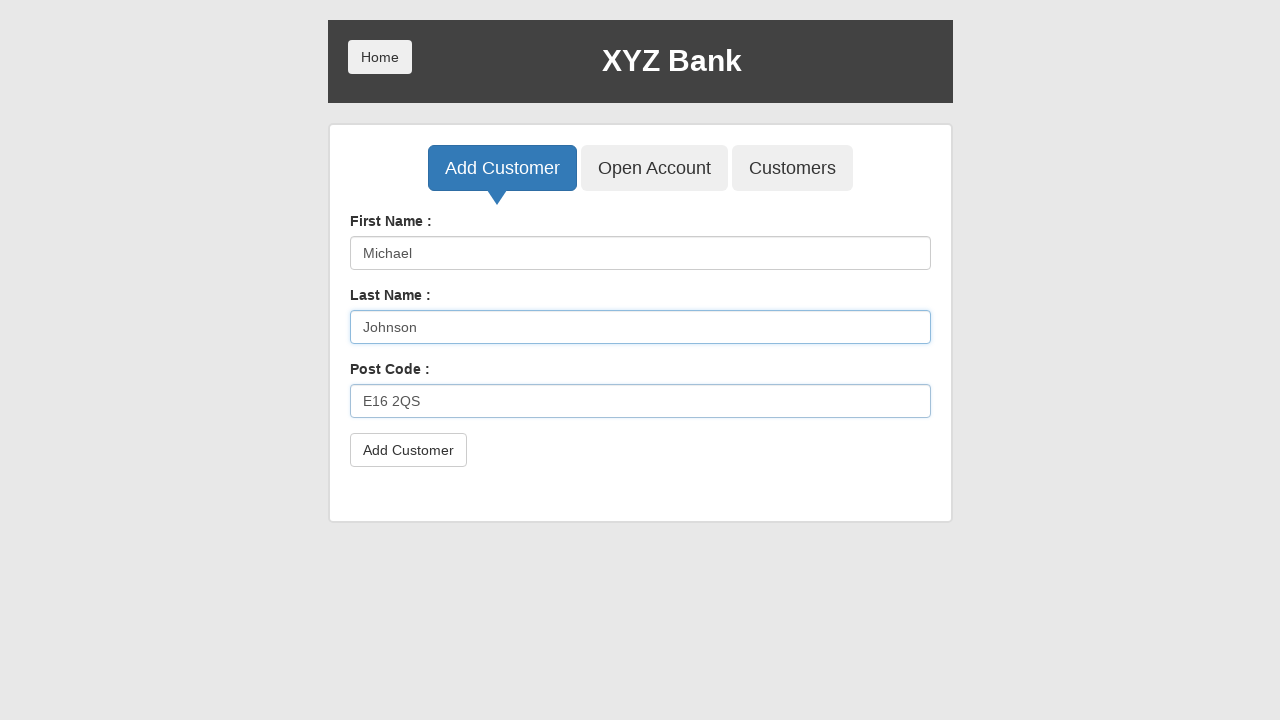

Clicked submit button to add customer at (408, 450) on button[type='submit']
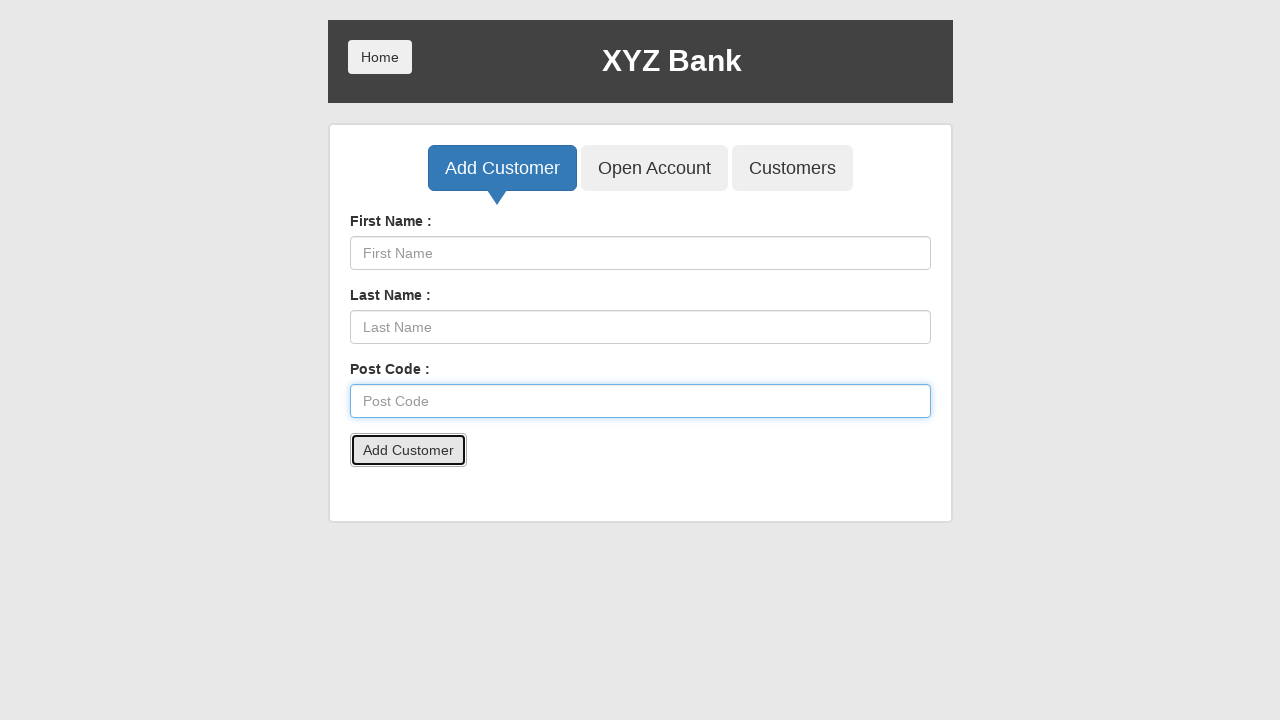

Set up dialog handler to accept confirmation alerts
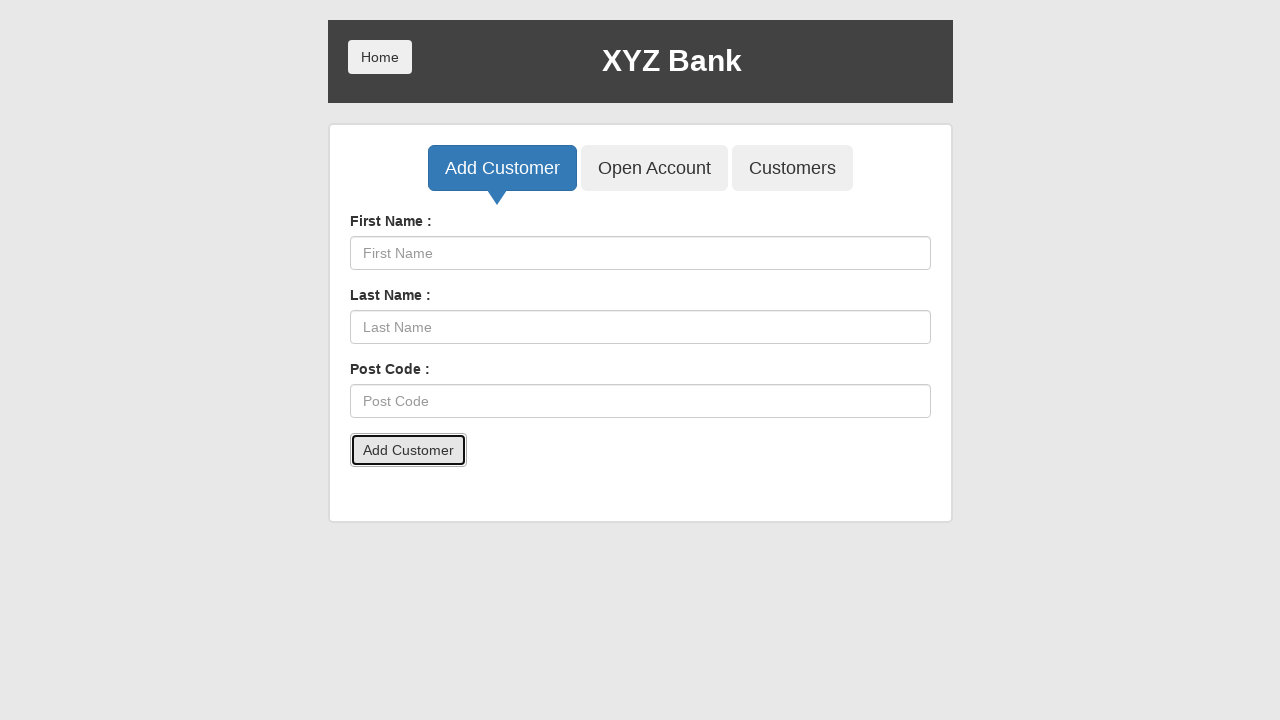

Waited for alert to appear and be handled
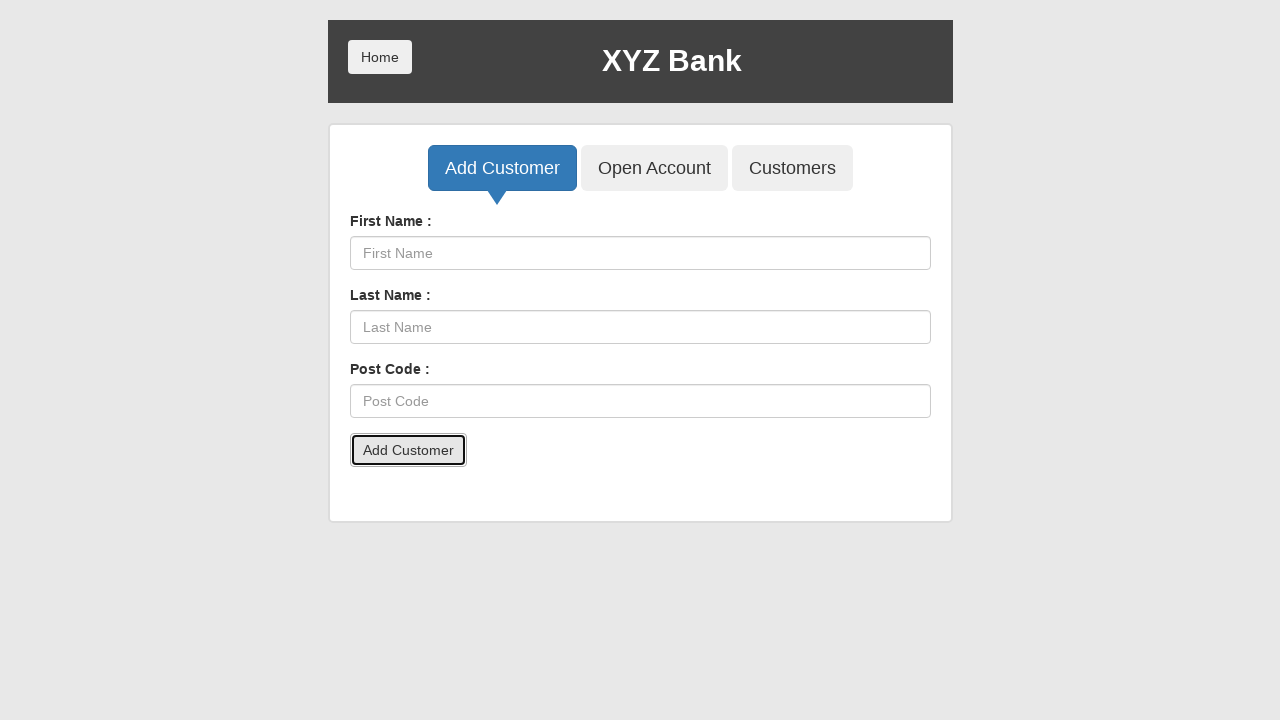

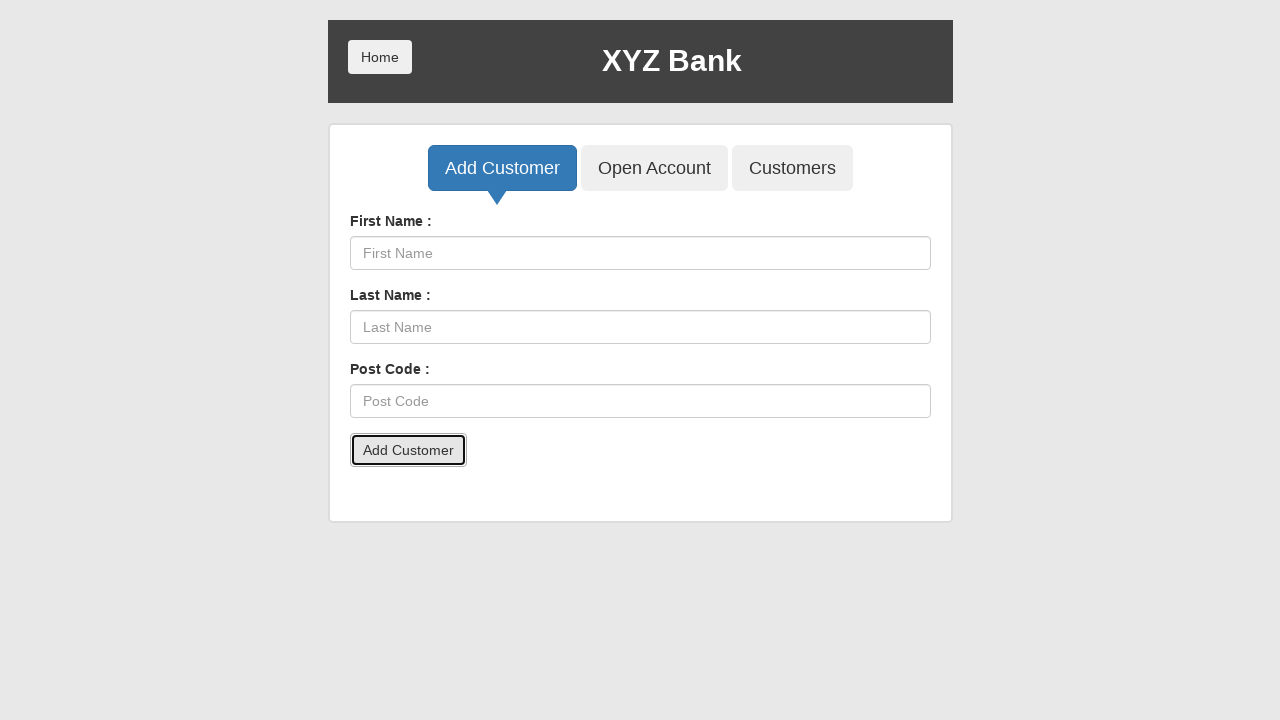